Tests navigation to the Home page by clicking the Home link in the navigation bar

Starting URL: https://www.demoblaze.com/

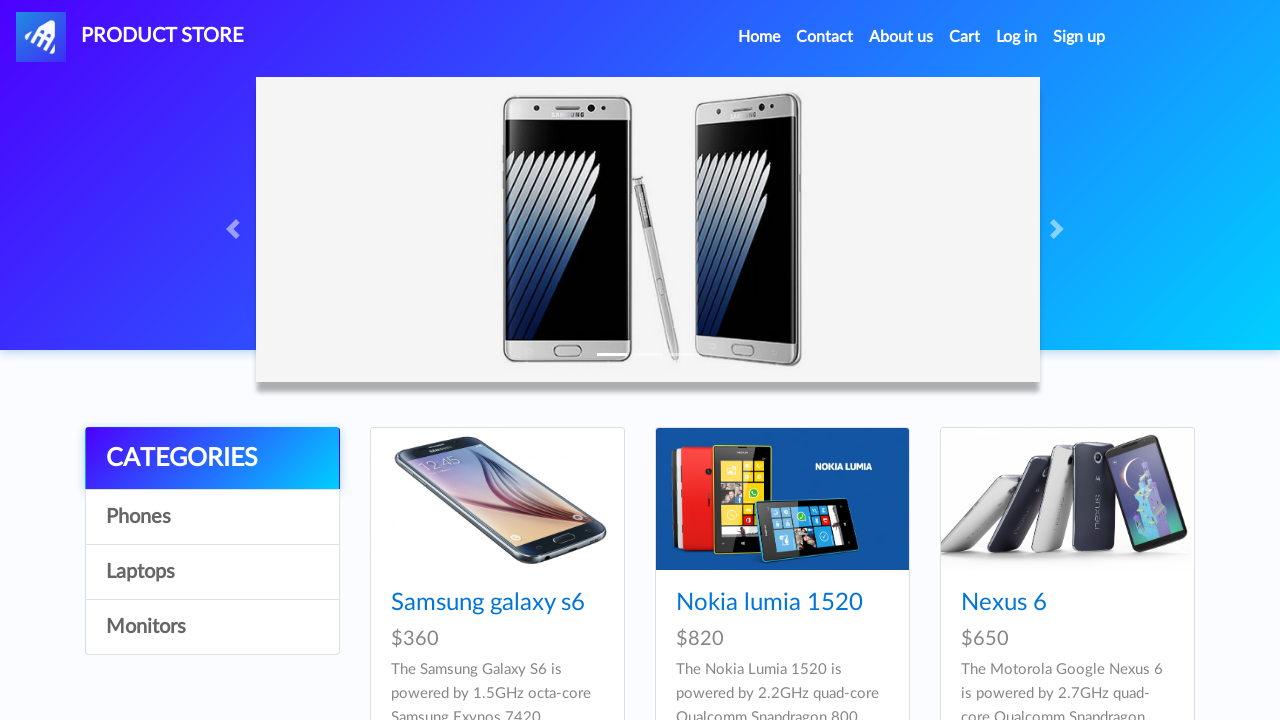

Clicked Home link in navigation bar at (759, 37) on internal:role=link[name="Home"i]
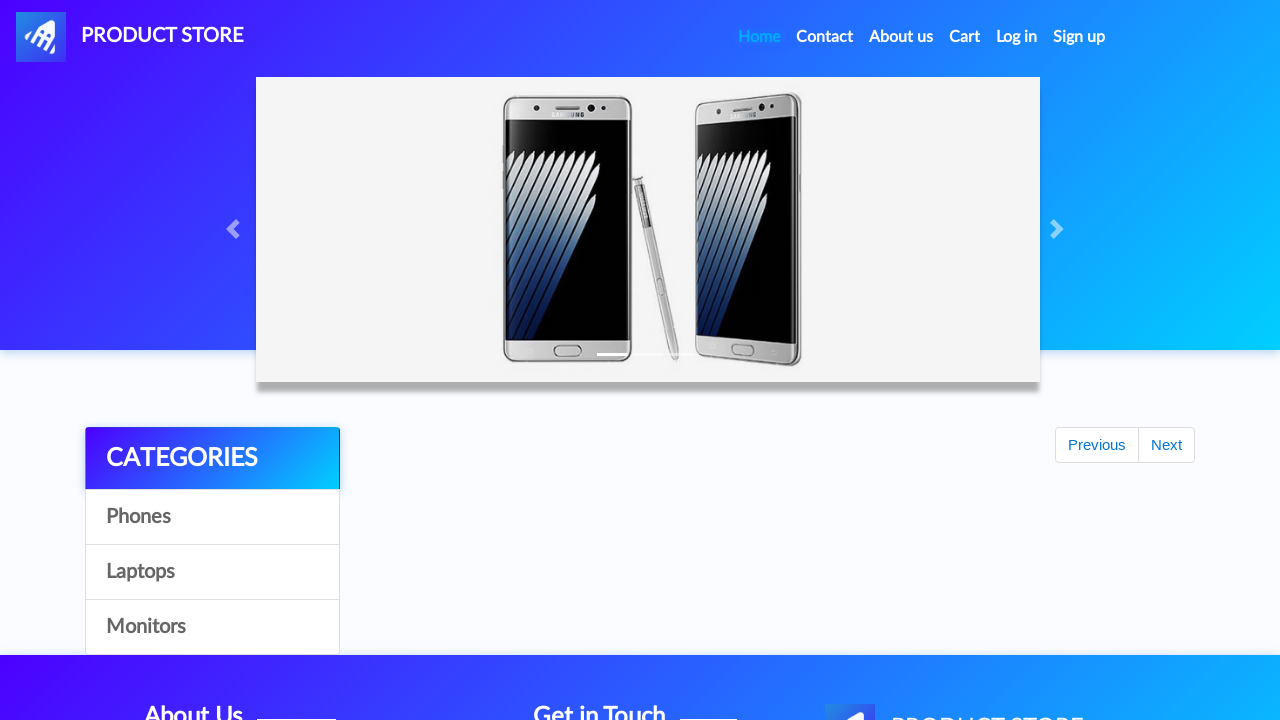

Verified successful navigation to Home page at https://www.demoblaze.com/index.html
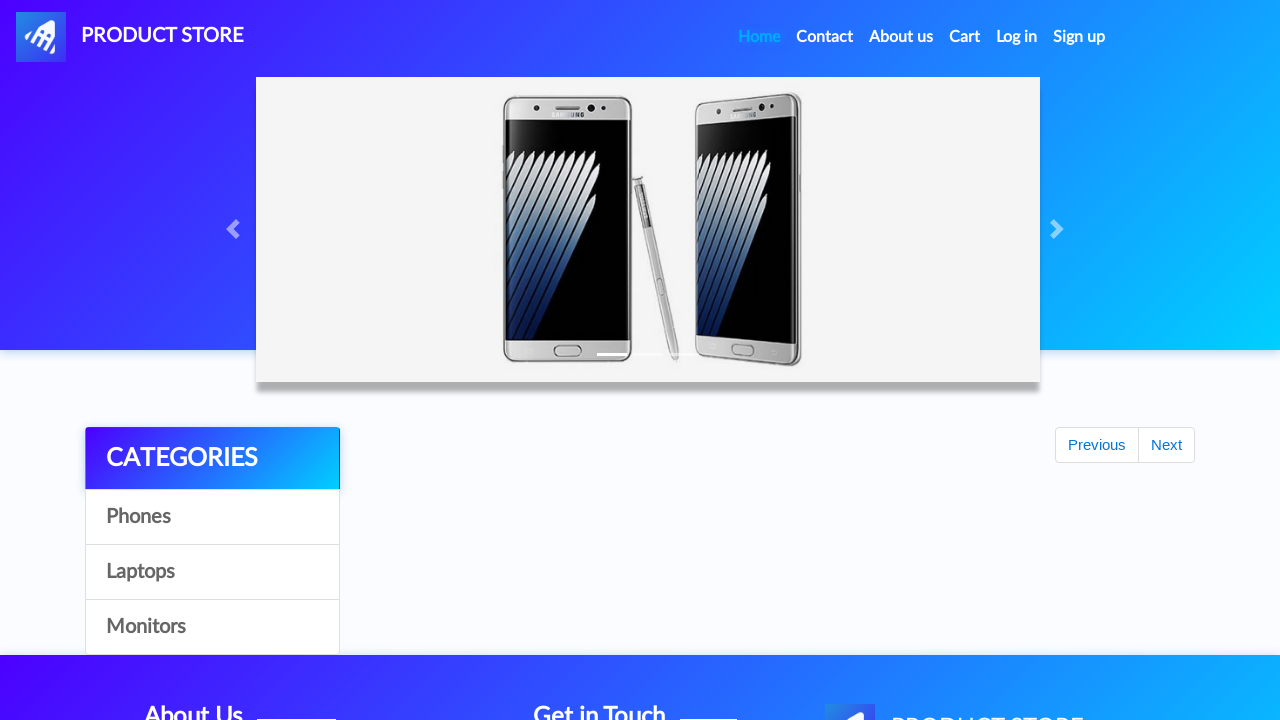

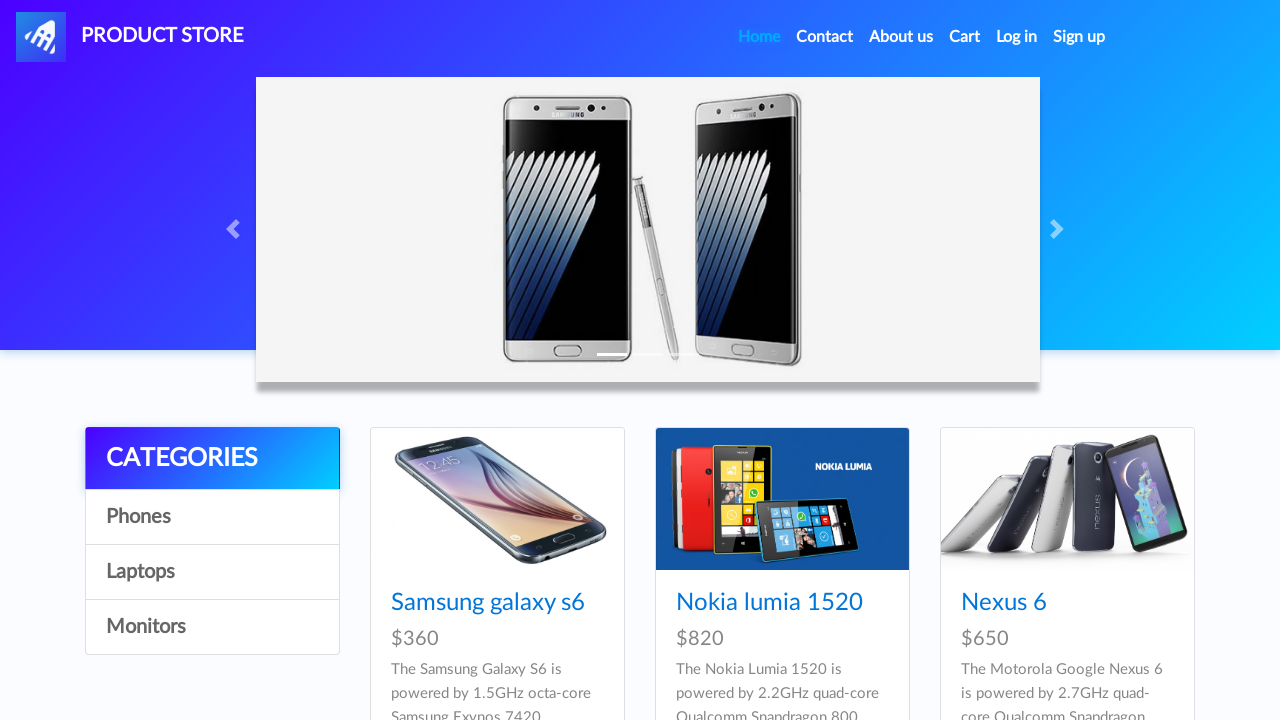